Tests the clickability of a button and verifies the correct result text appears after clicking

Starting URL: http://www.qa-practice.com/elements/button/simple

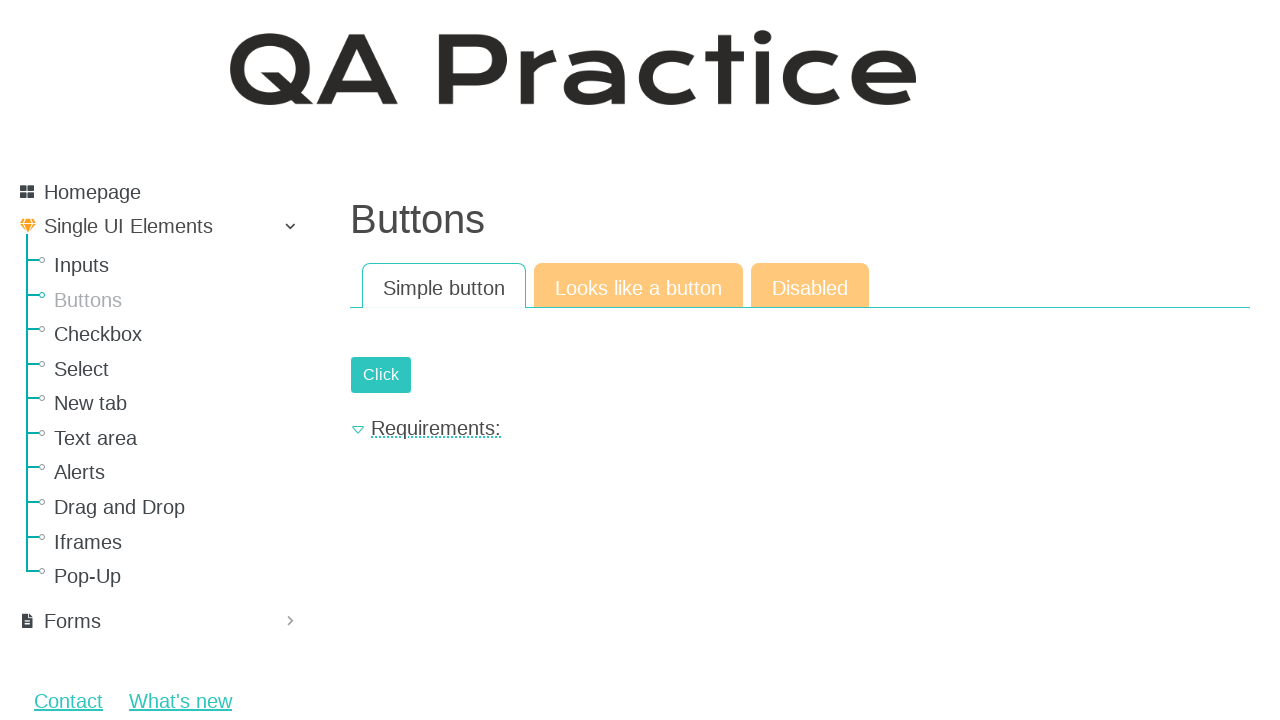

Clicked the submit button at (381, 375) on #submit-id-submit
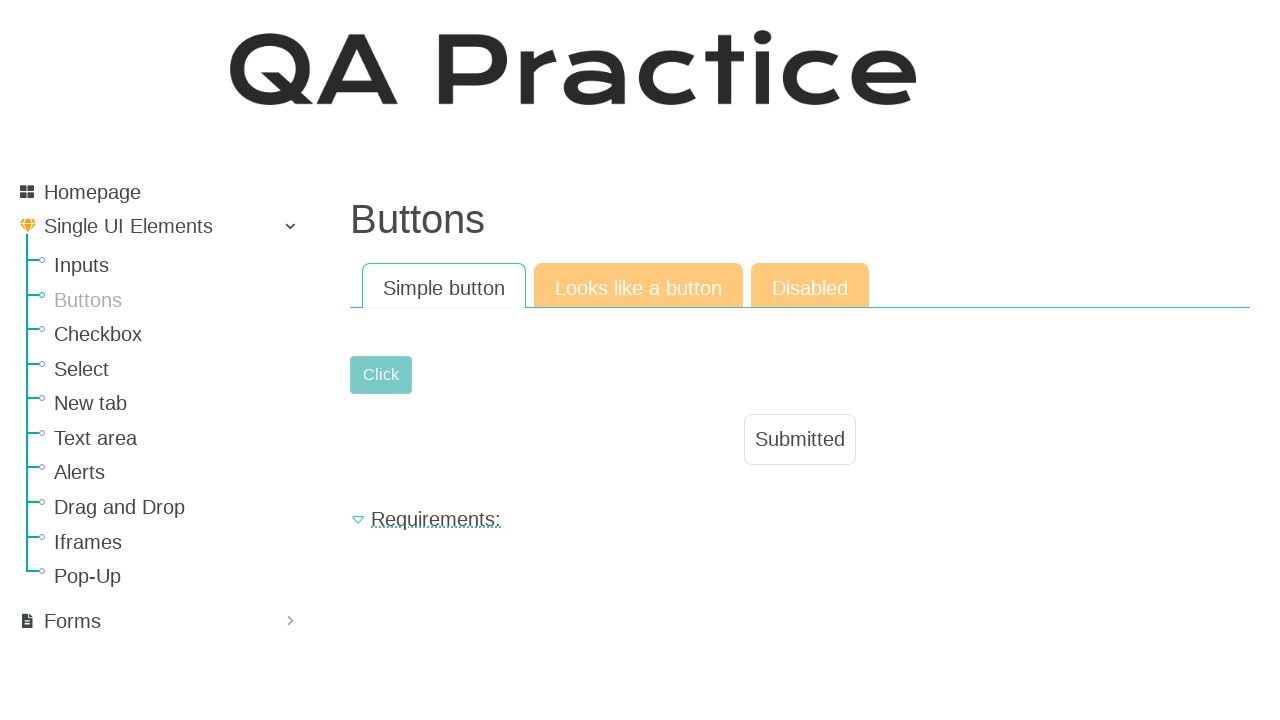

Verified result text 'Submitted' appears after button click
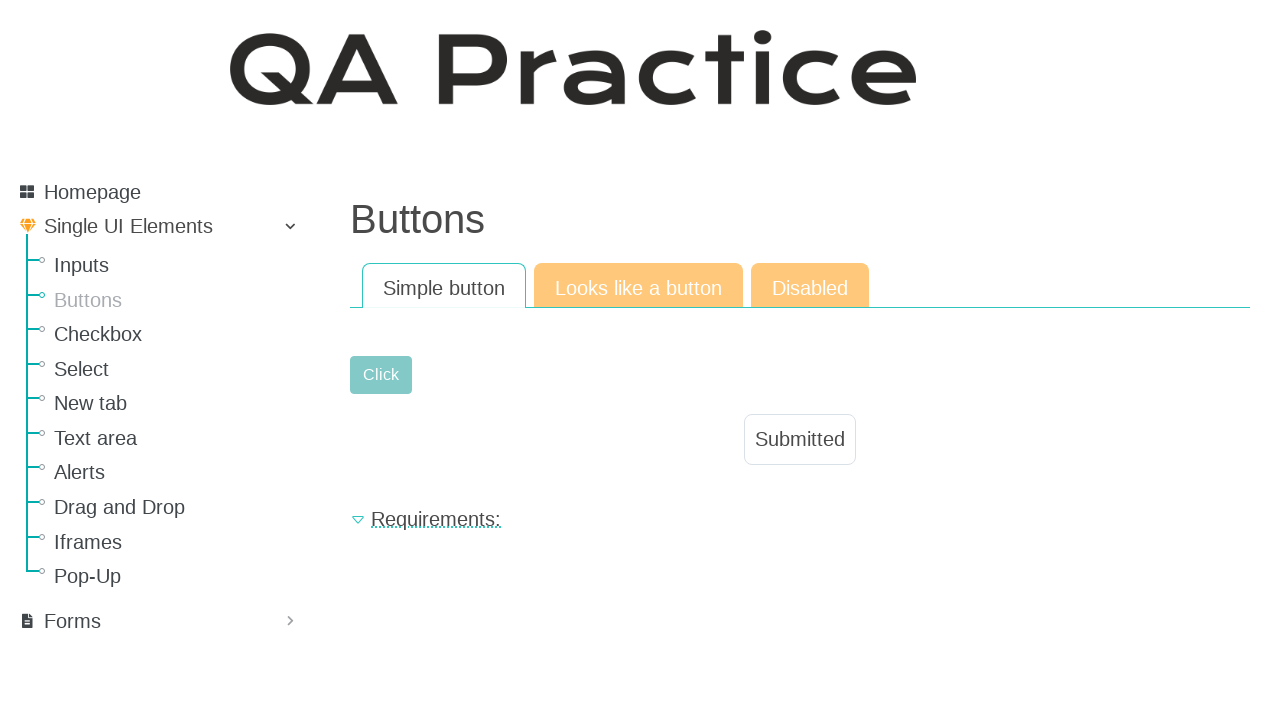

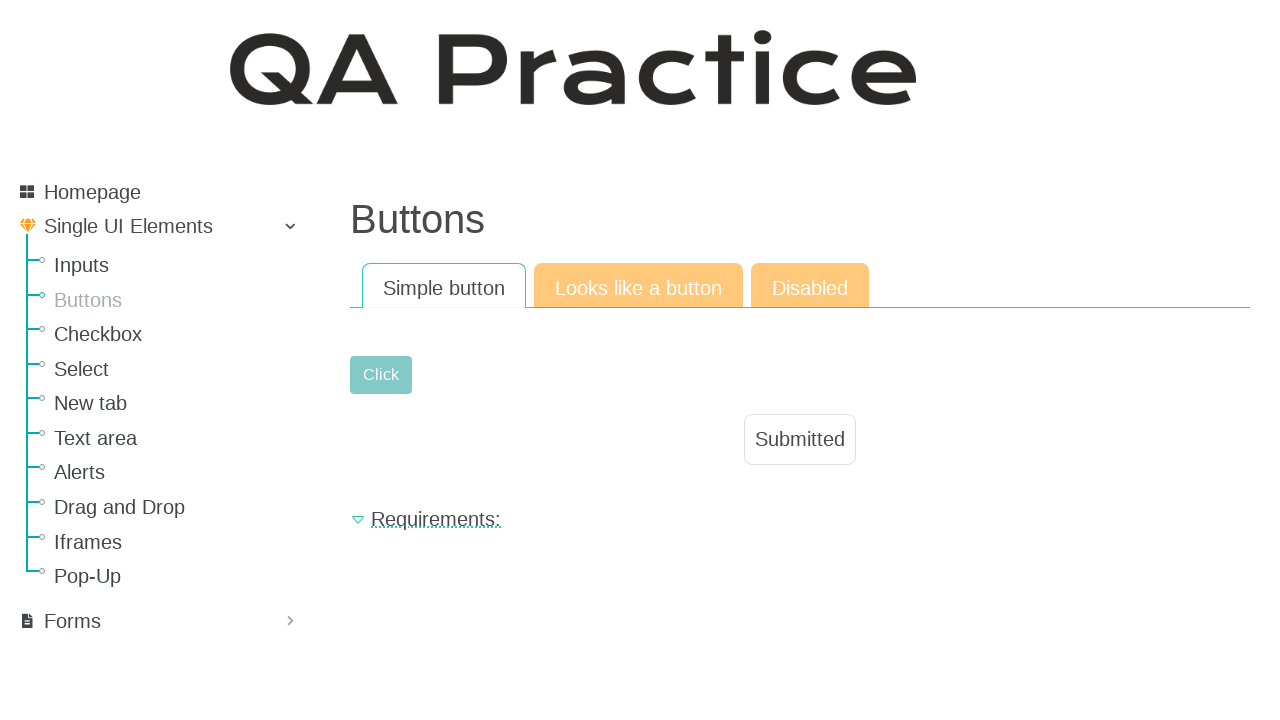